Tests an input form submission workflow by first clicking Submit to verify validation messages appear, then filling out all form fields (name, email, password, company, website, city, country, addresses, state, zip code) and submitting to verify a success message is displayed.

Starting URL: https://www.lambdatest.com/selenium-playground

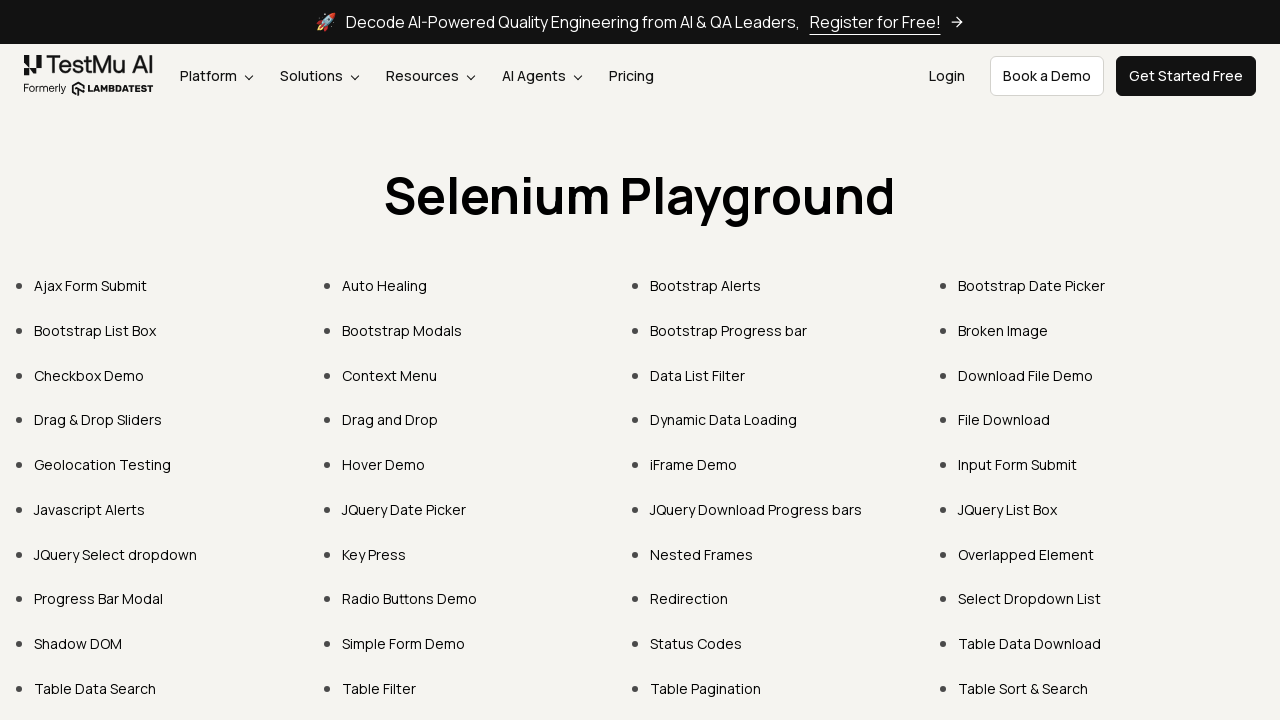

Clicked on Input Form Submit link at (1018, 464) on xpath=//a[text()='Input Form Submit']
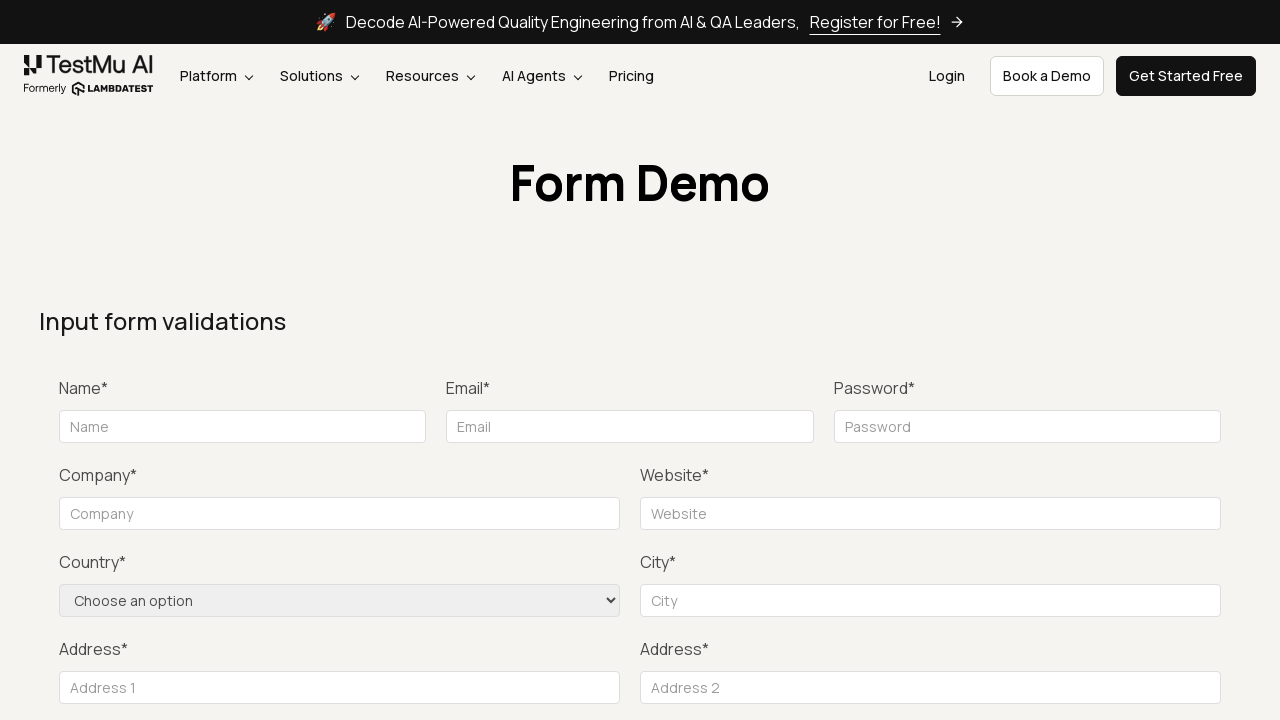

Input form validations page loaded
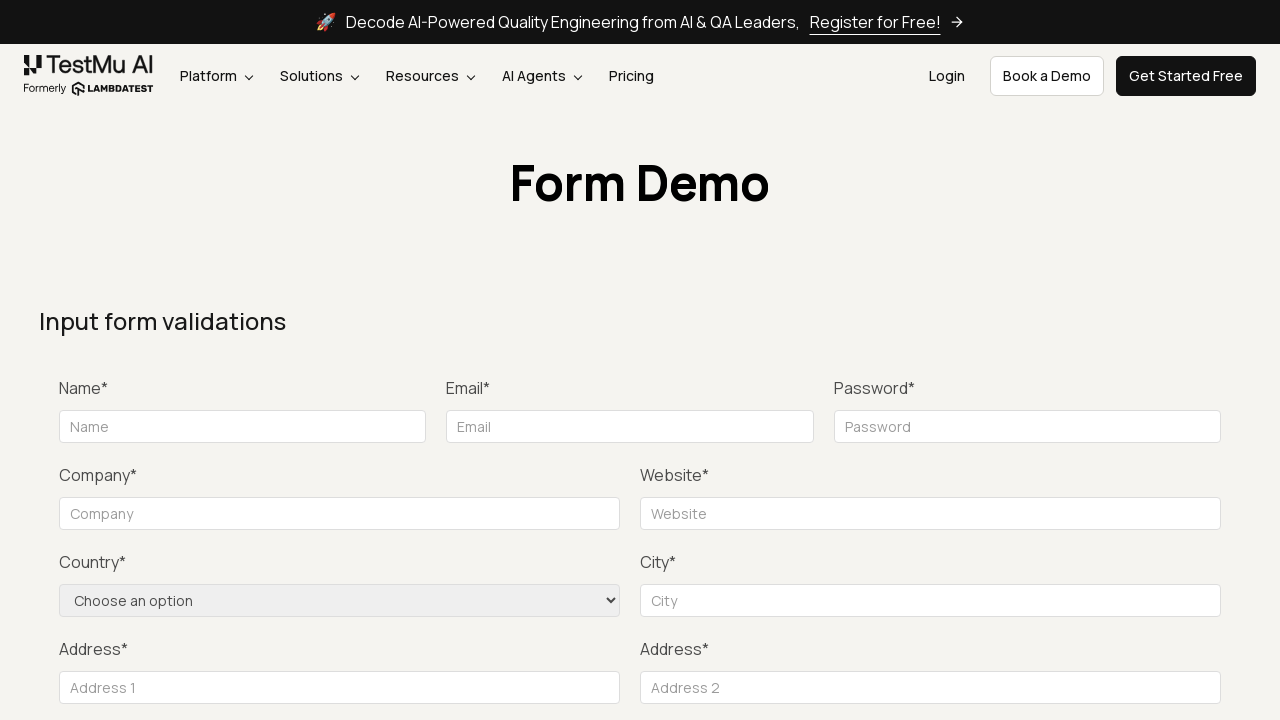

Clicked Submit button to trigger validation messages at (1131, 360) on xpath=//button[text()='Submit']
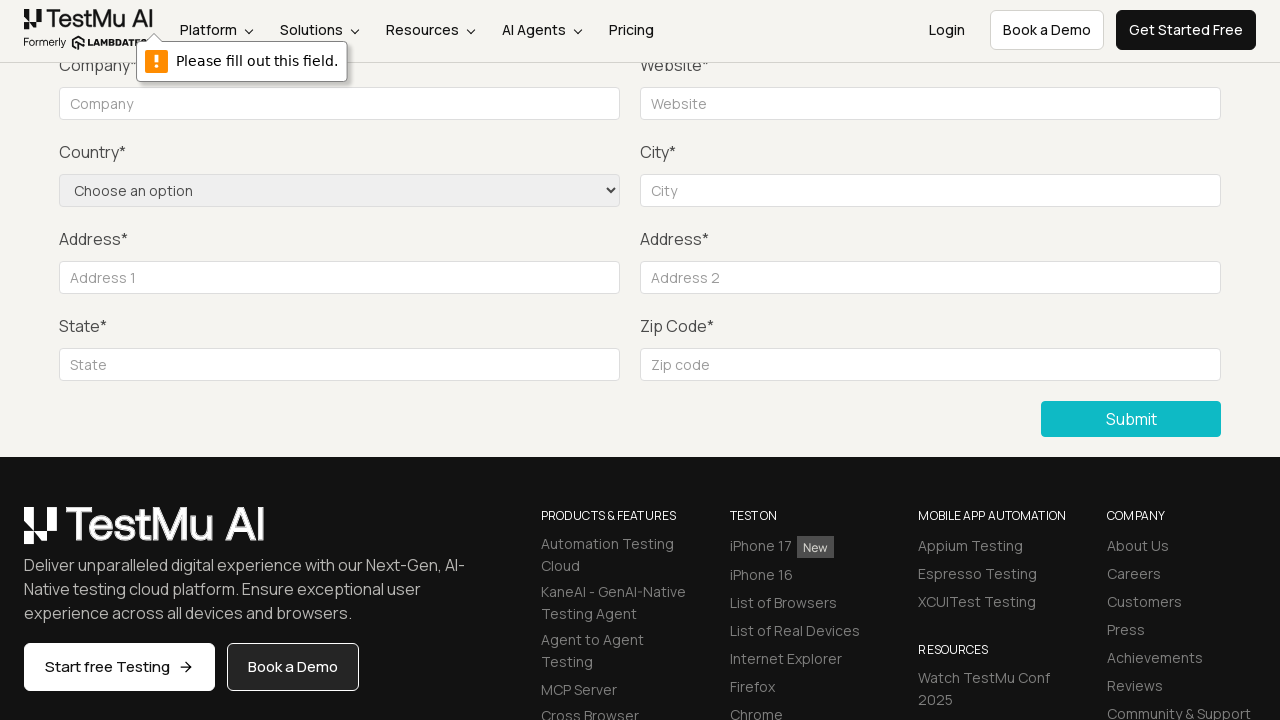

Filled Name field with 'TestUser' on //input[@placeholder='Name']
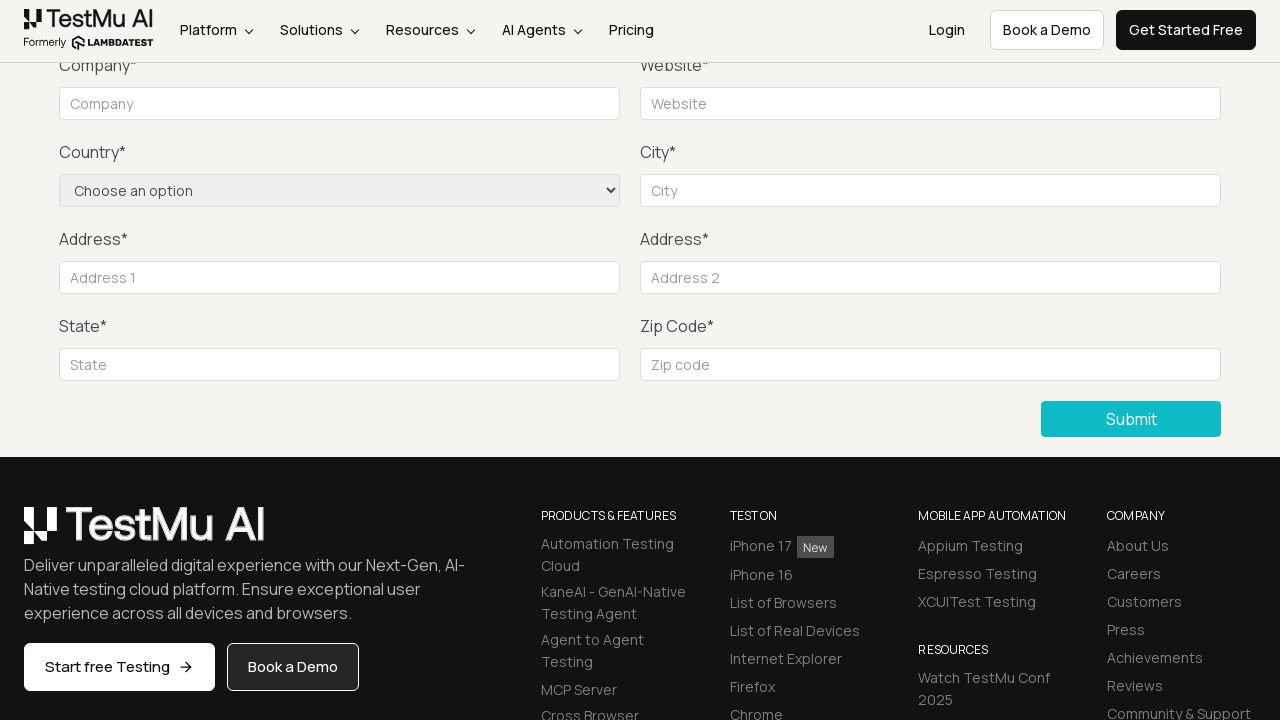

Filled Email field with 'testuser@example.com' on //input[@placeholder='Email']
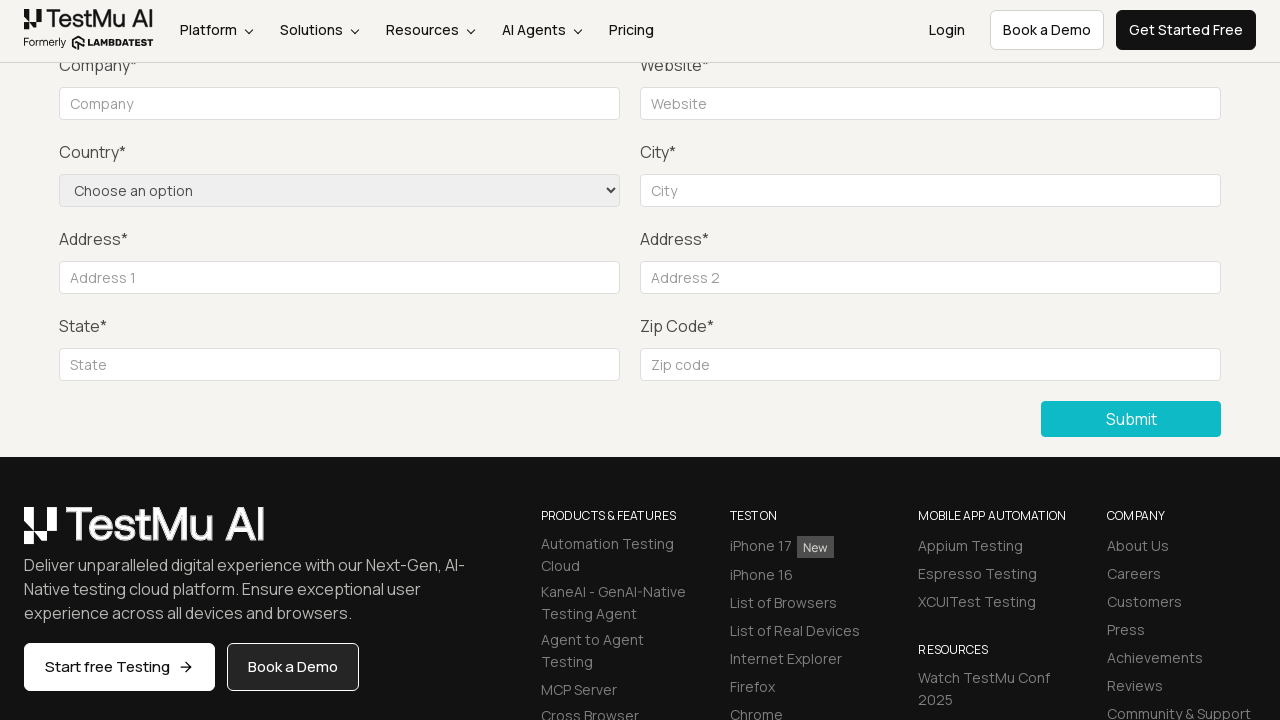

Filled Password field with 'TestUser@123' on //input[@placeholder='Password']
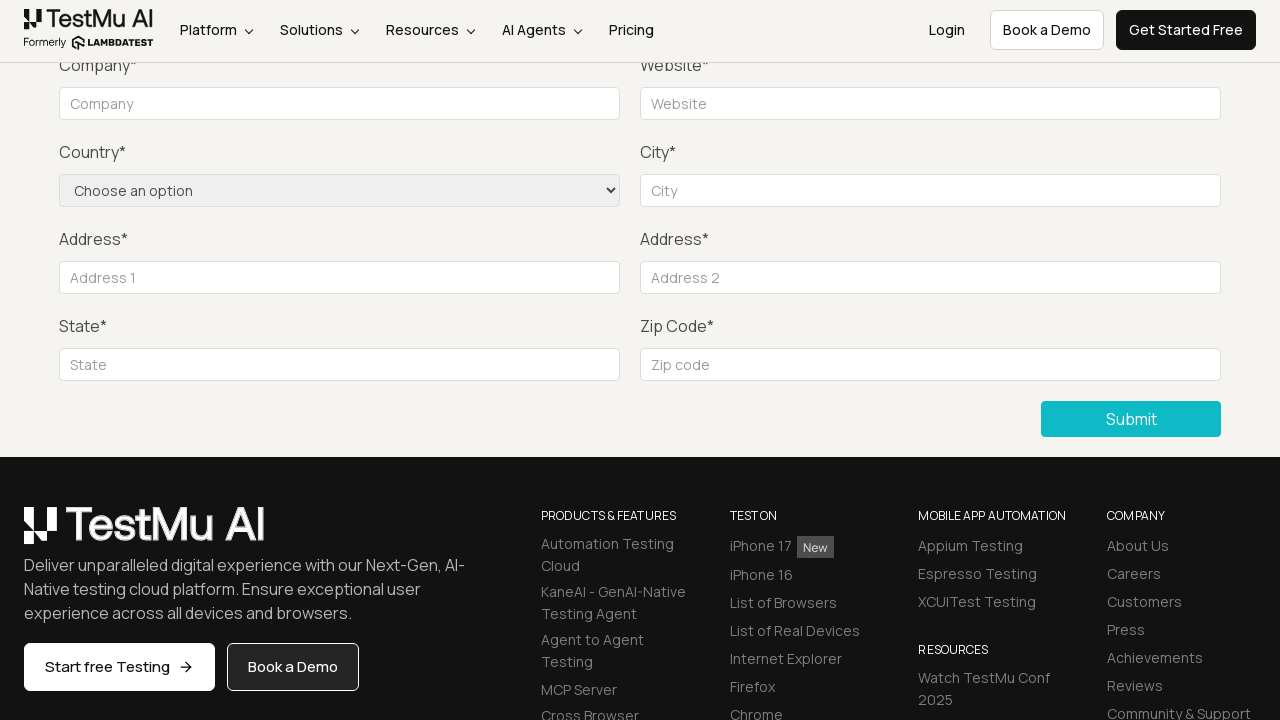

Filled Company field with 'Persistent' on //input[@placeholder='Company']
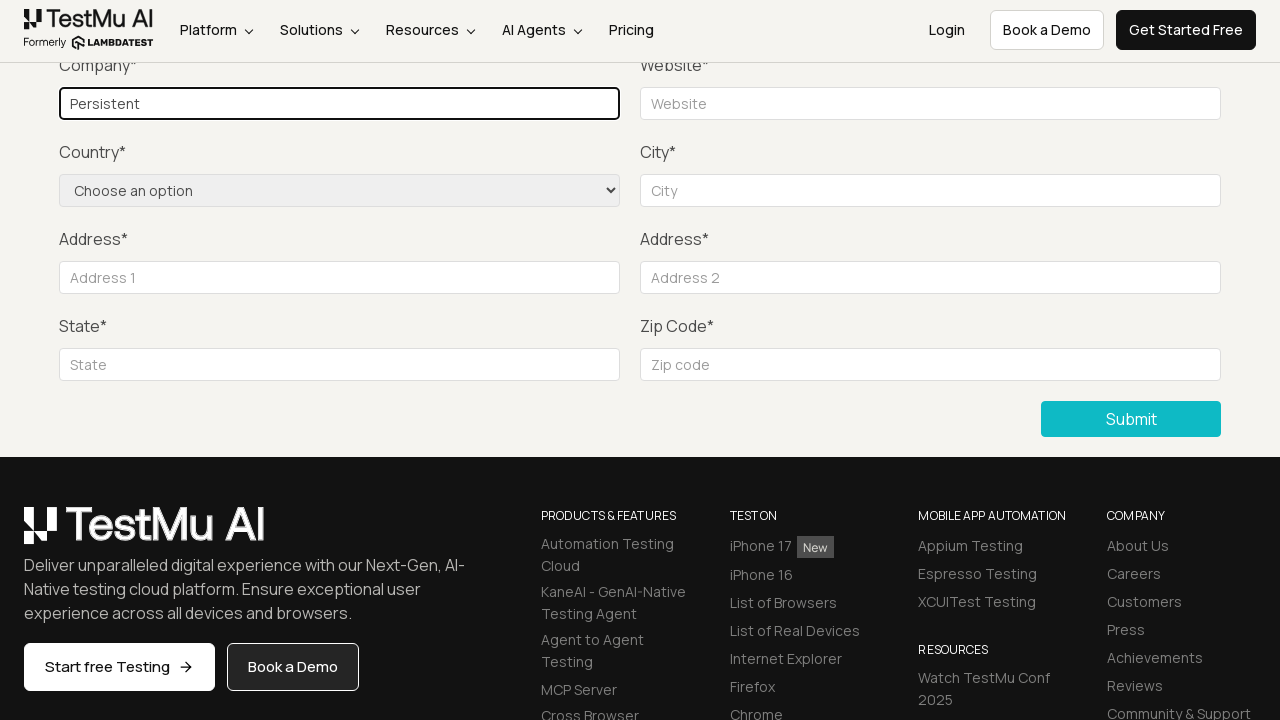

Filled Website field with 'www.testweb.com' on //input[@placeholder='Website']
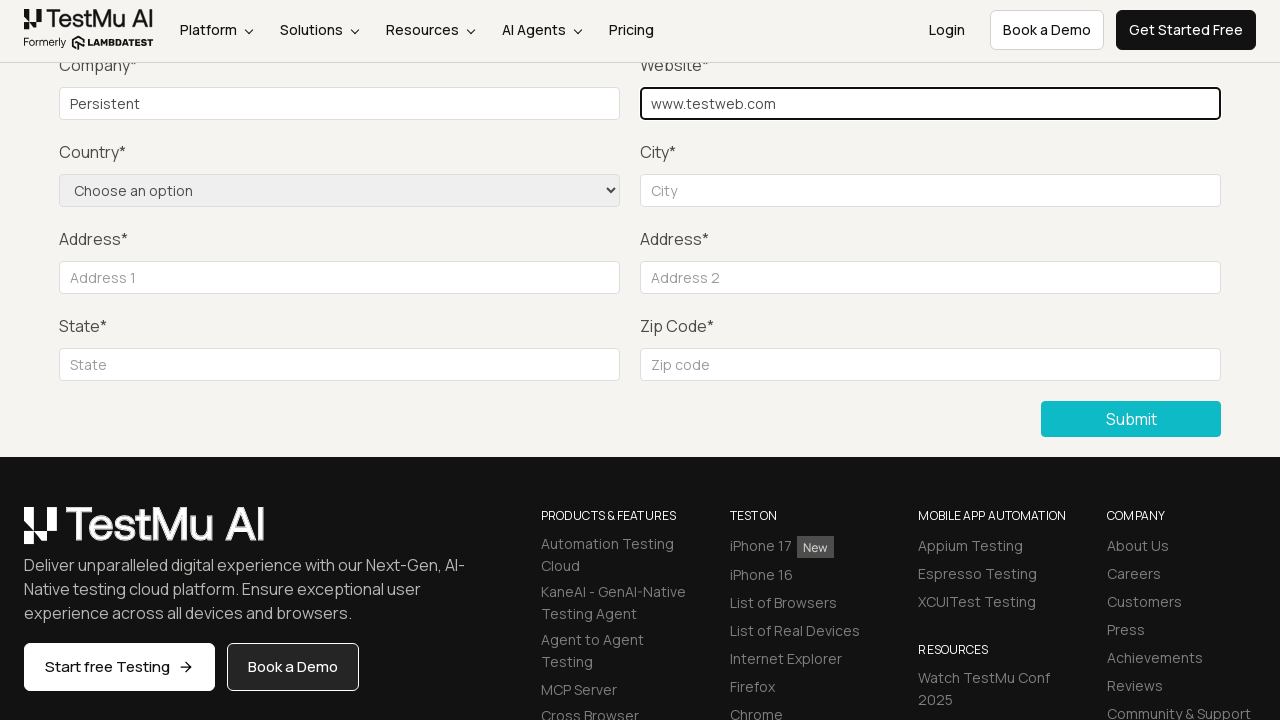

Filled City field with 'Hyderabad' on //input[@placeholder='City']
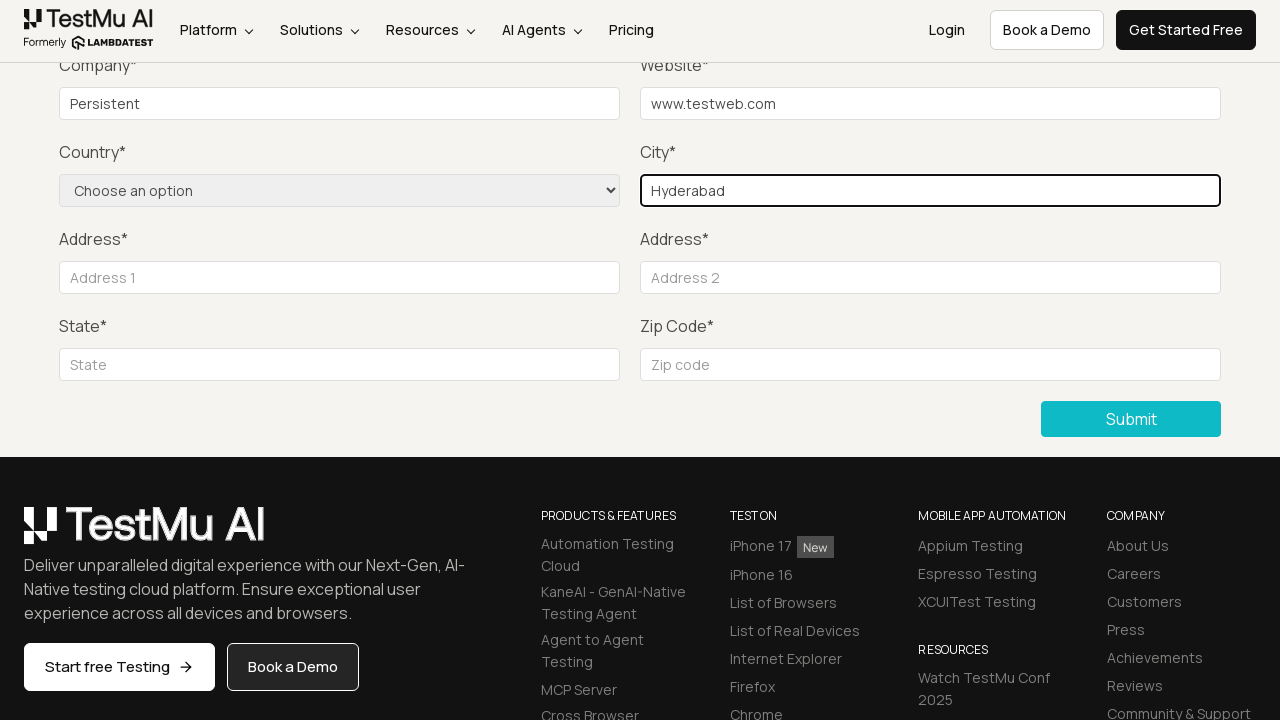

Selected 'US' from country dropdown on //select[@name='country']
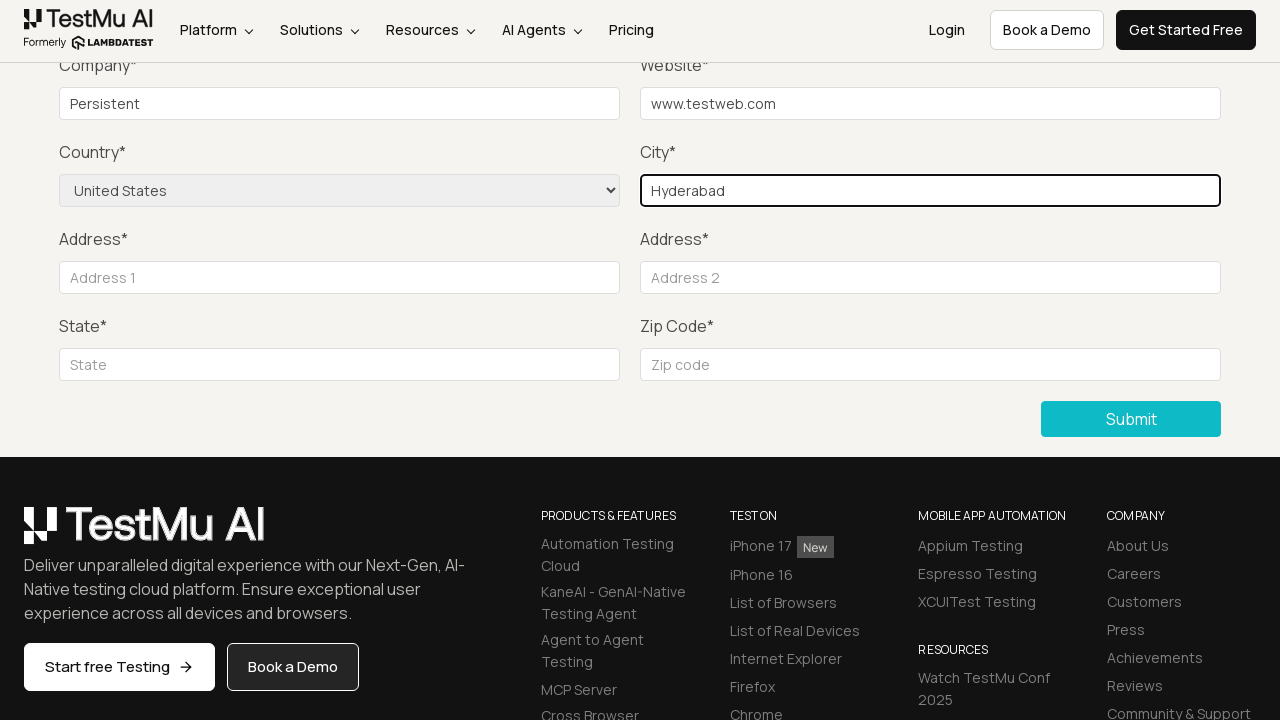

Filled Address 1 field with 'BhagyaNagar Colony' on //input[@placeholder='Address 1']
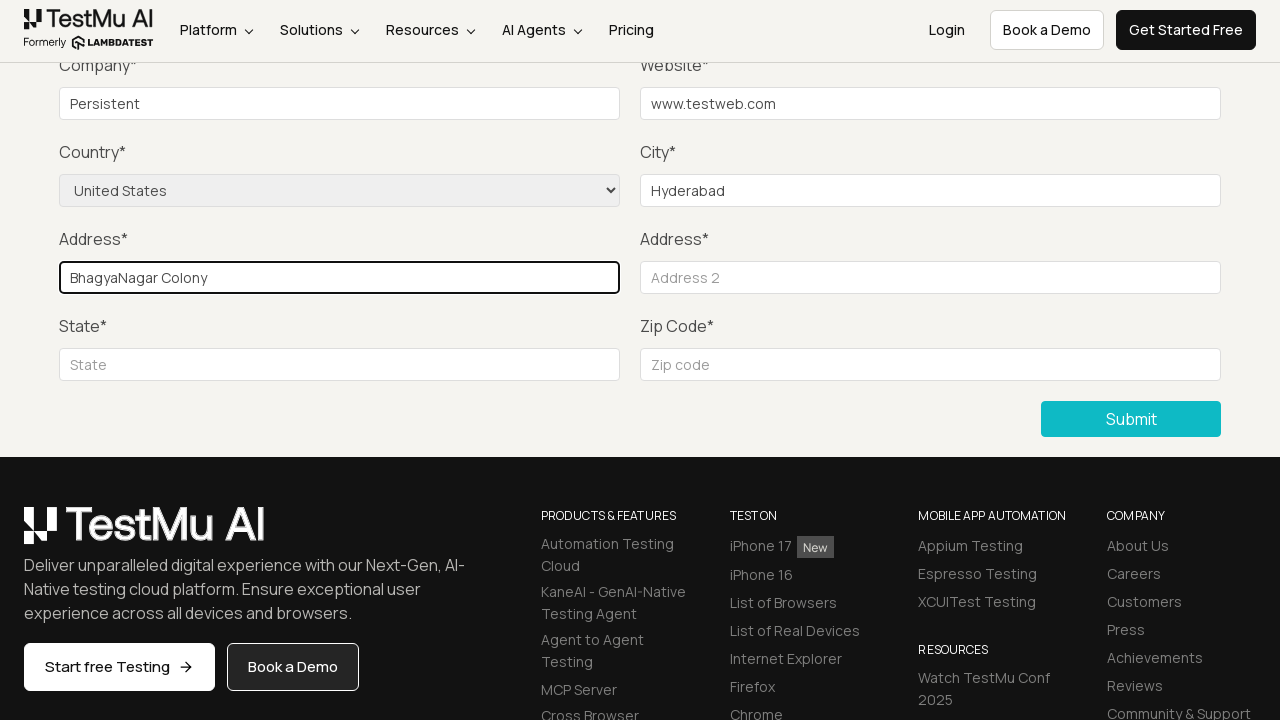

Filled Address 2 field with 'KukutPali' on //input[@placeholder='Address 2']
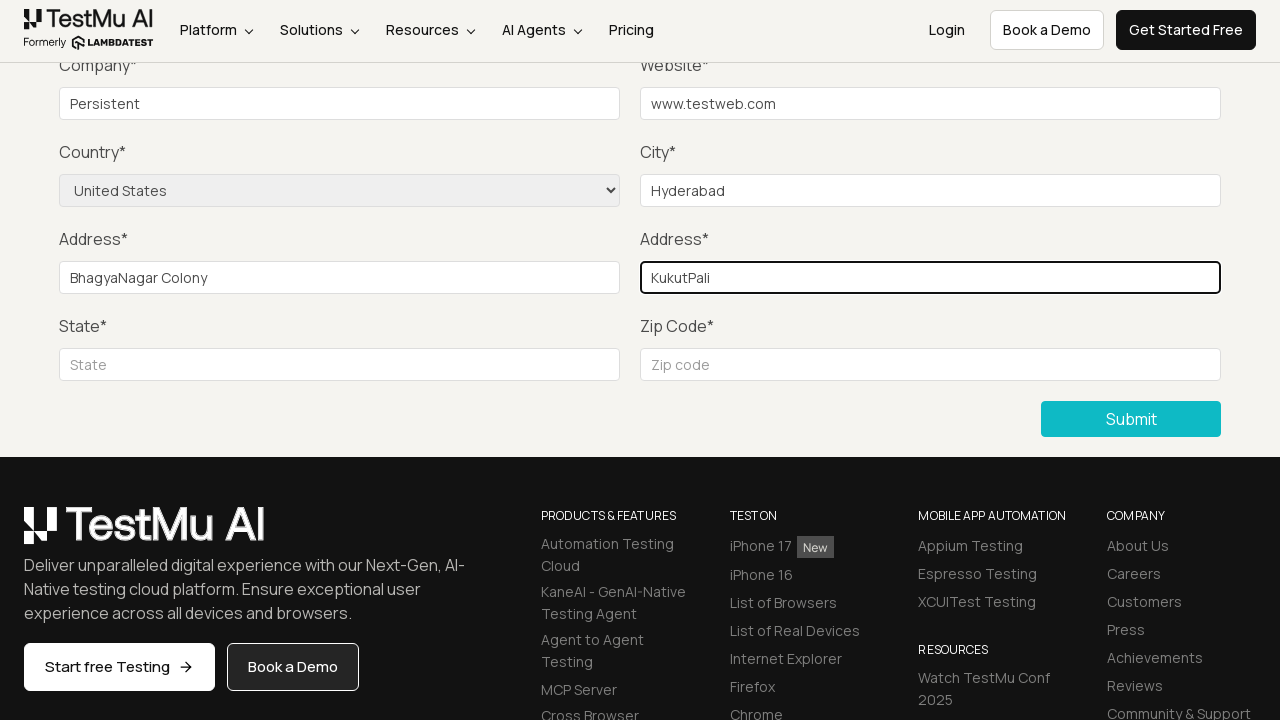

Filled State field with 'Telangana' on //input[@placeholder='State']
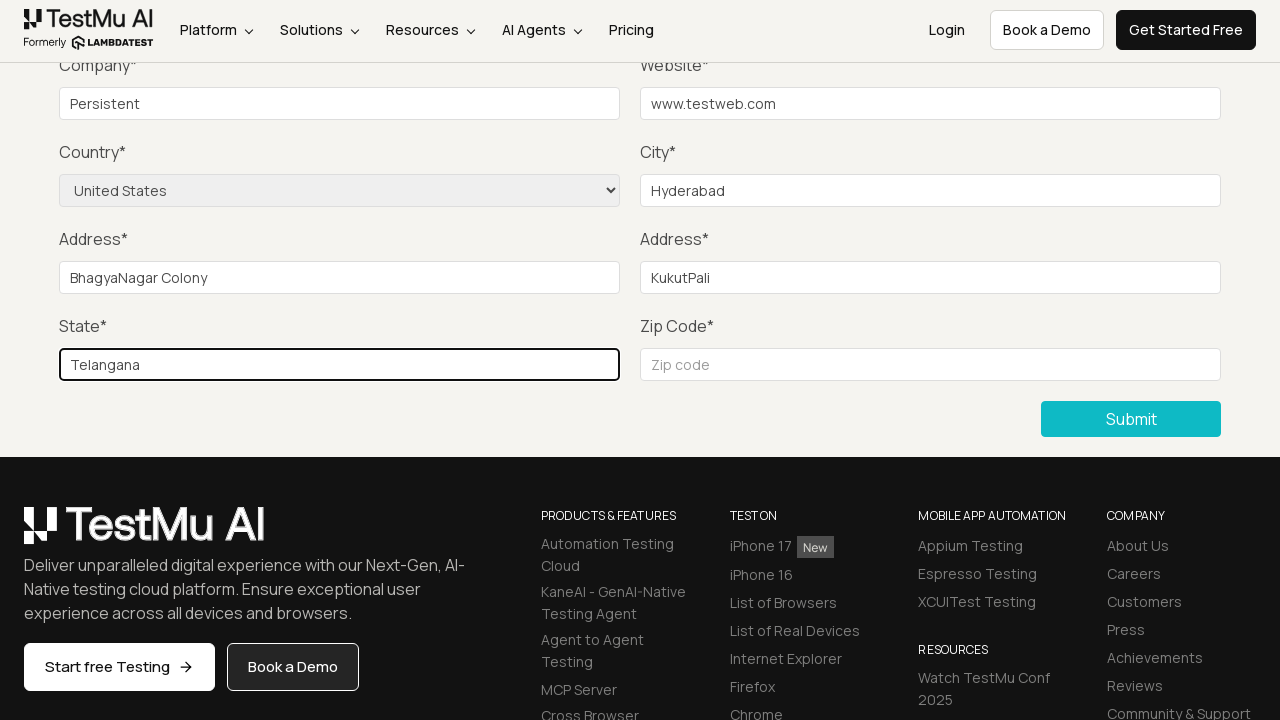

Filled Zip code field with '500072' on //input[@placeholder='Zip code']
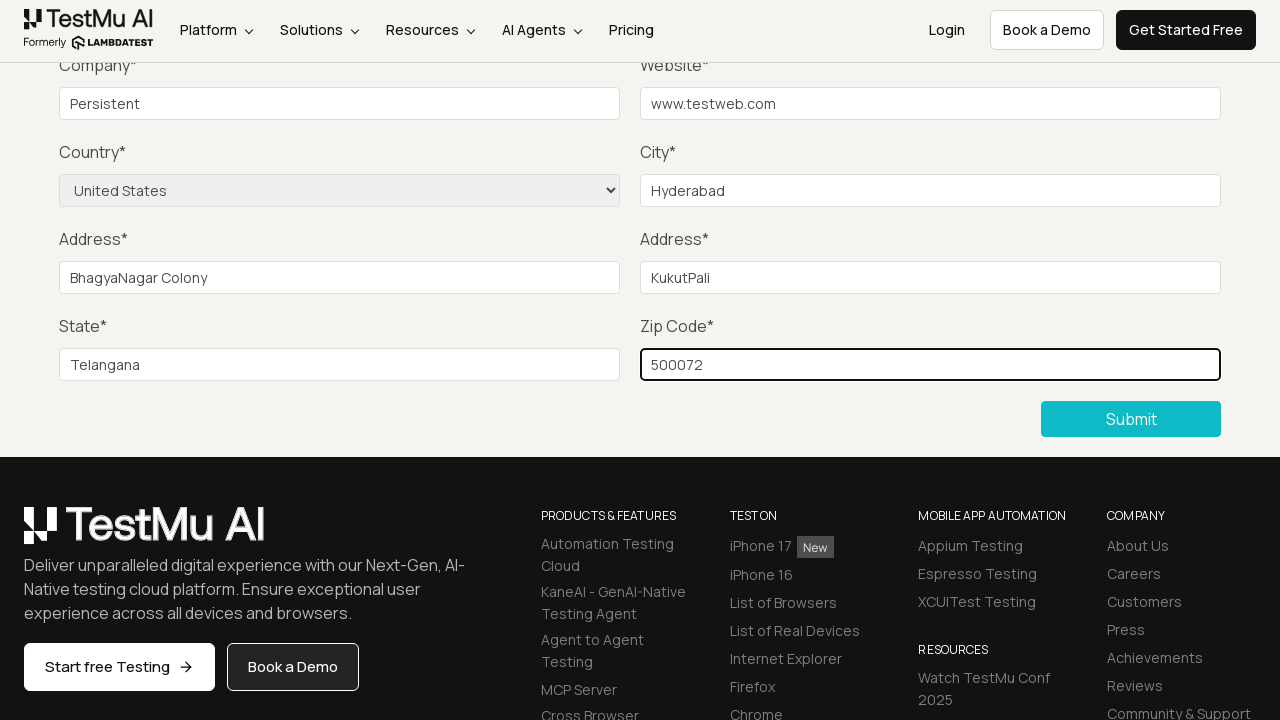

Clicked Submit button to submit the form at (1131, 419) on xpath=//button[text()='Submit']
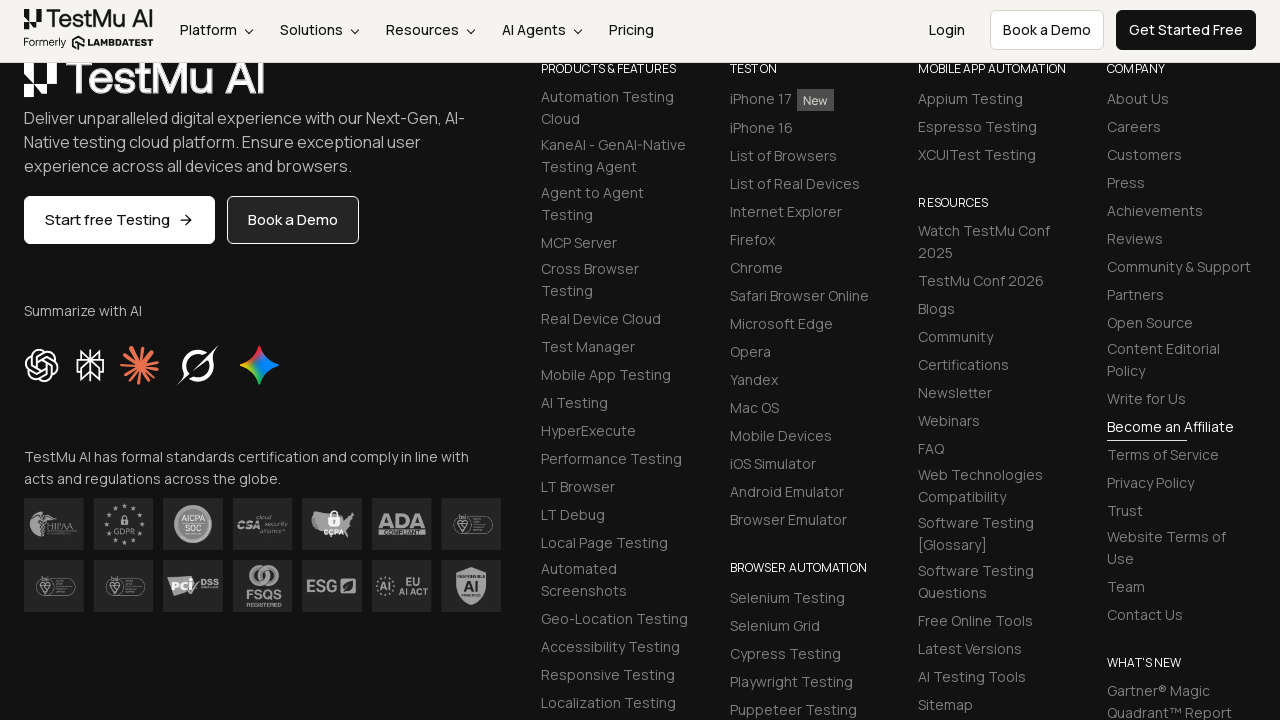

Success message appeared confirming form submission
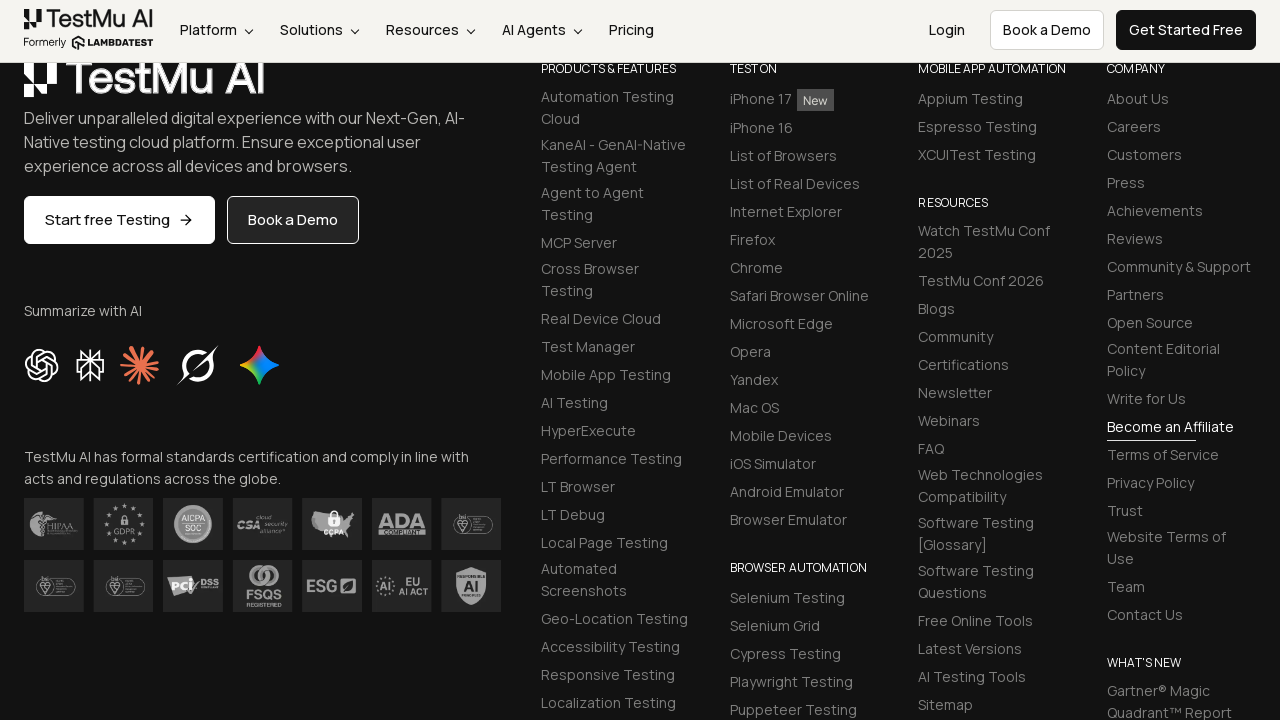

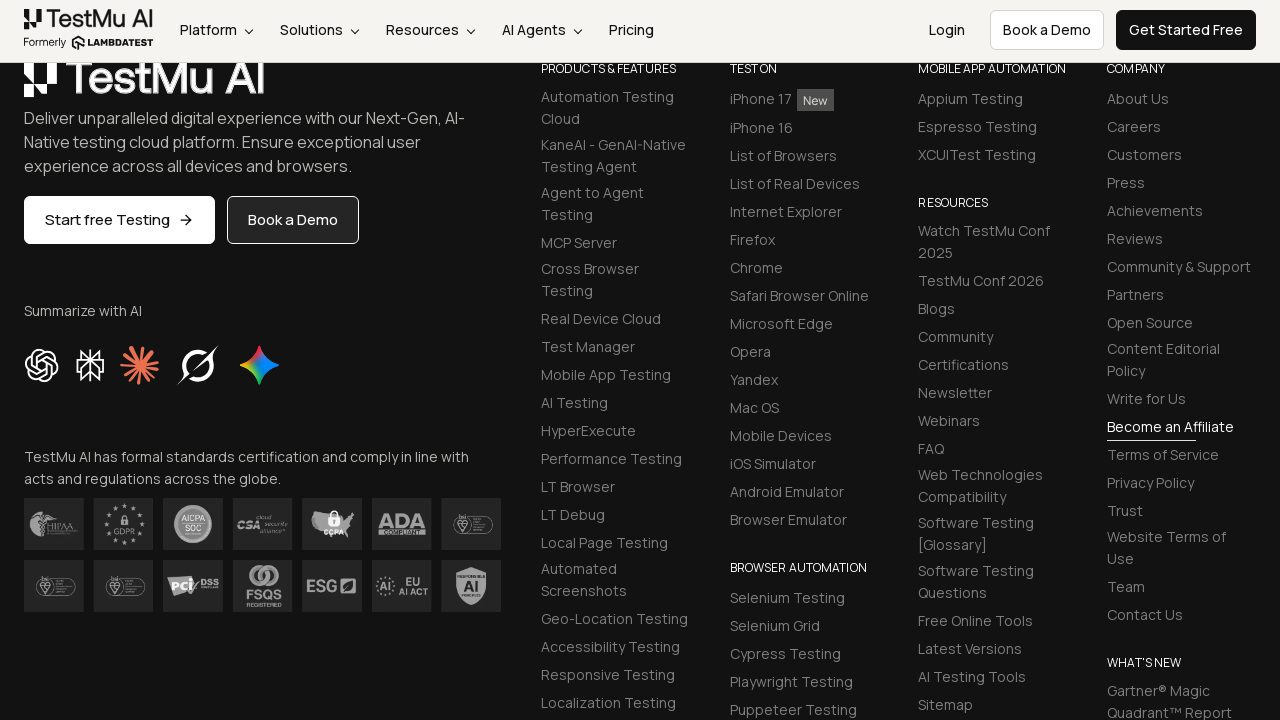